Tests checkbox and radio button interactions by navigating to a page and clicking on checkbox and radio button elements

Starting URL: https://teserat.github.io/welcome/

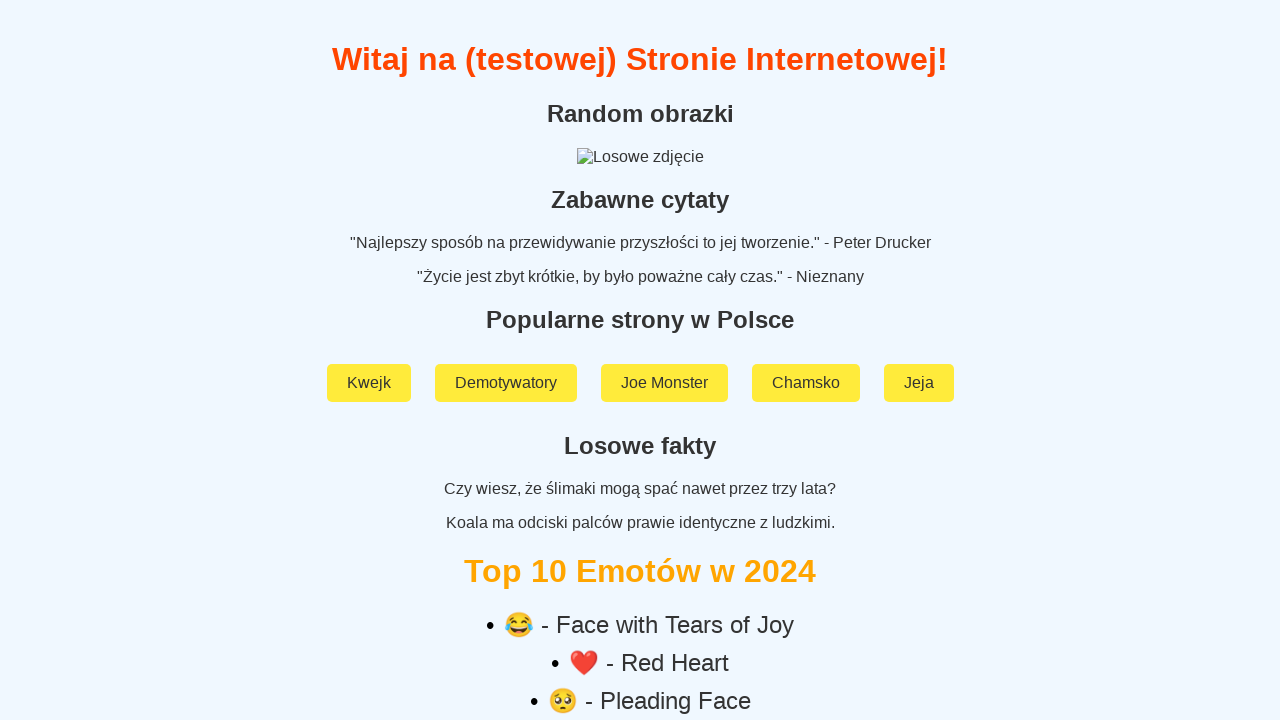

Clicked on 'Rozchodniak' link at (640, 592) on text=Rozchodniak
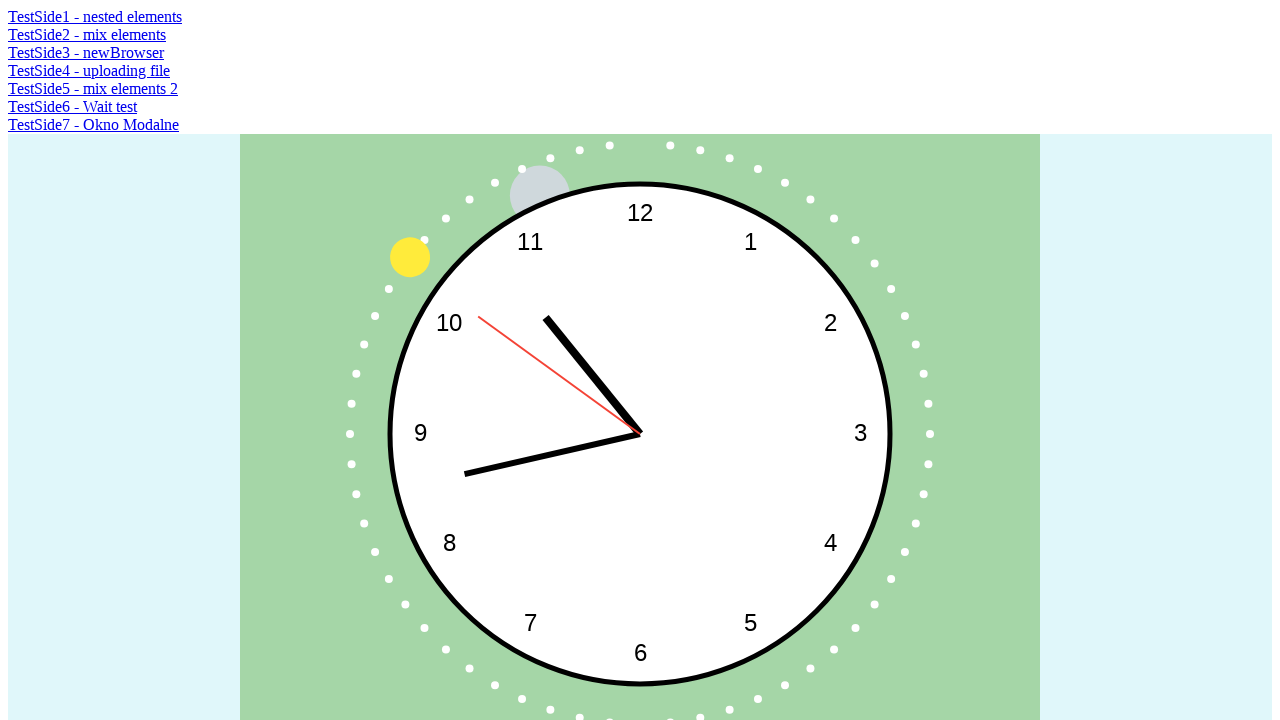

Clicked on 'TestSide2 - mix elements' link at (87, 34) on text=TestSide2 - mix elements
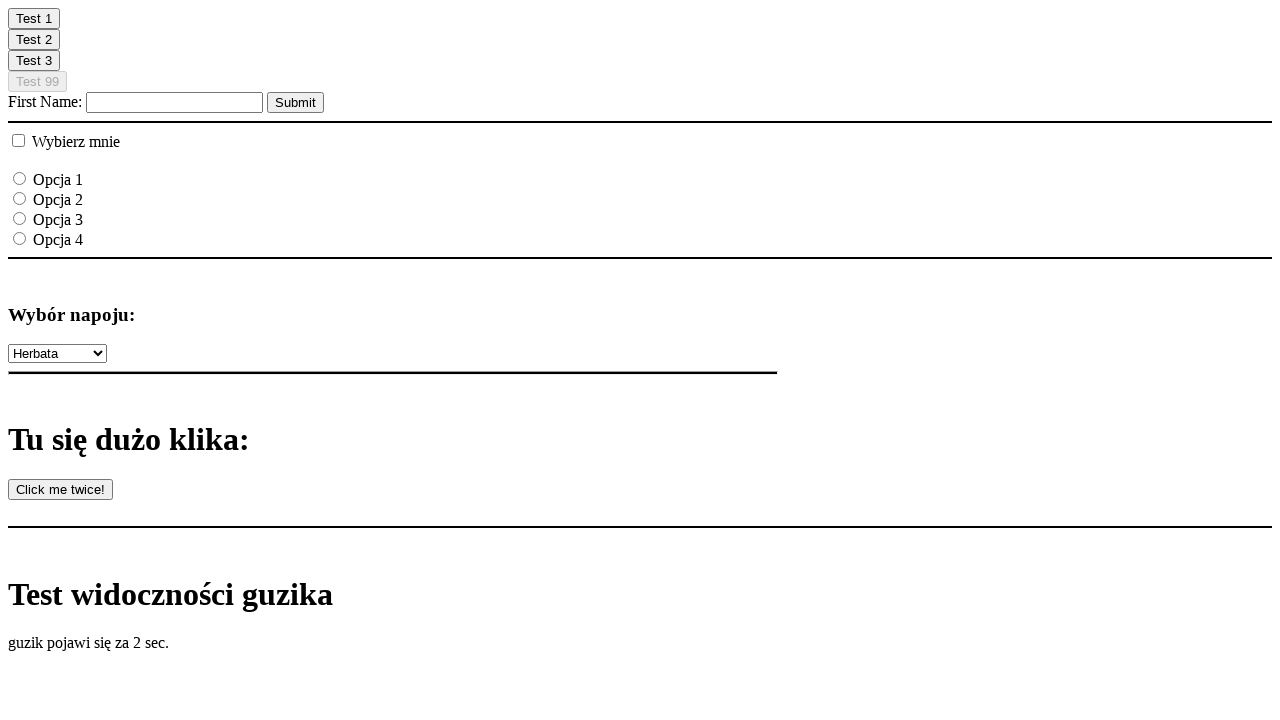

Clicked on checkbox element at (18, 140) on [type='checkbox']
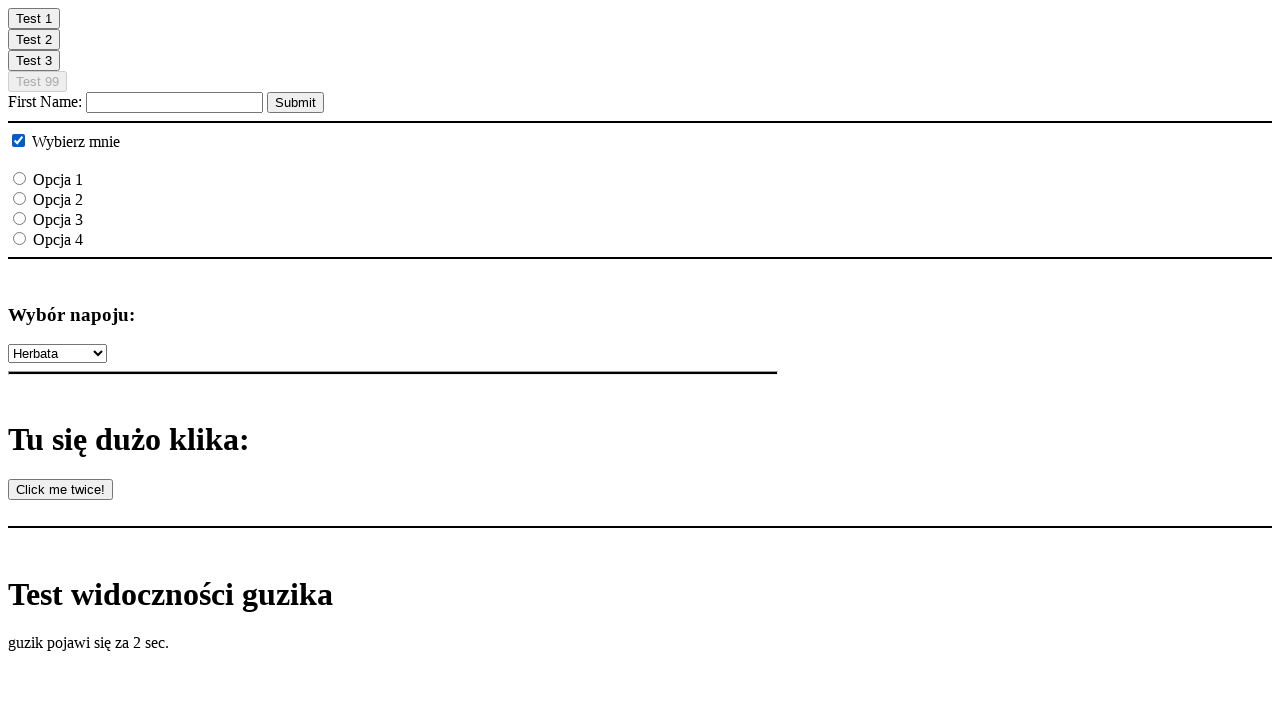

Clicked on radio button with value 'option3' at (20, 218) on [value='option3']
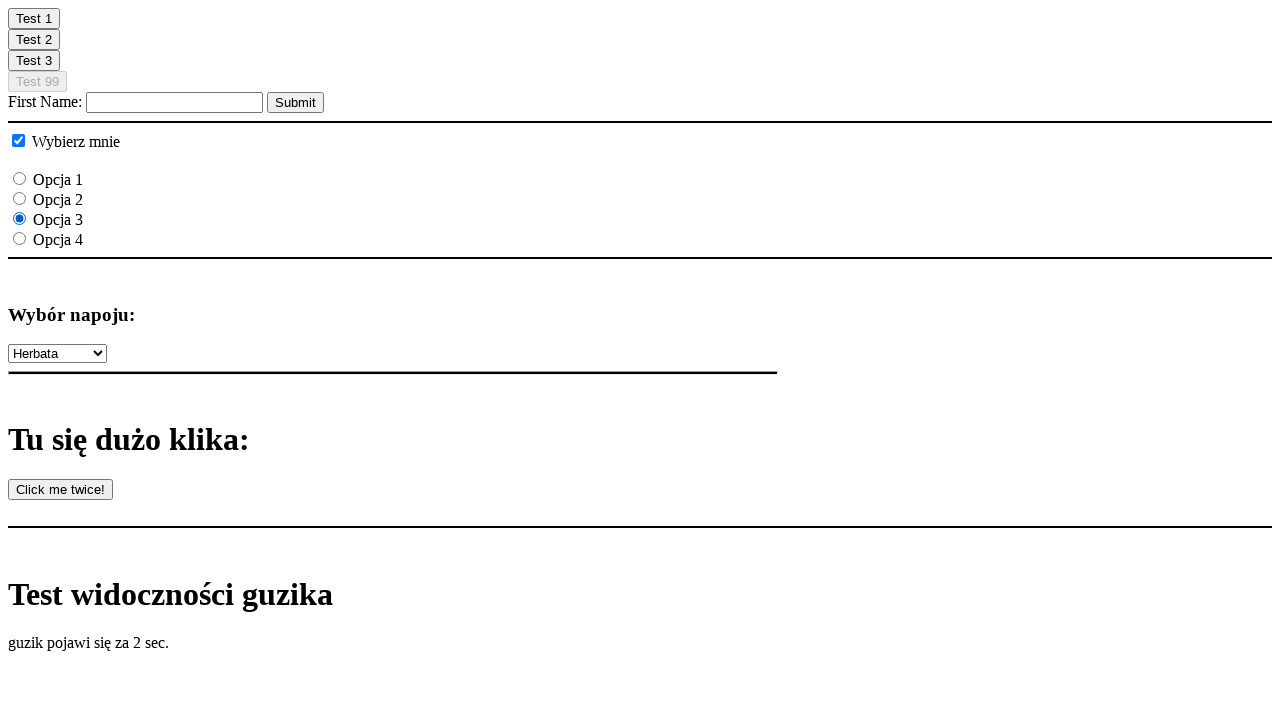

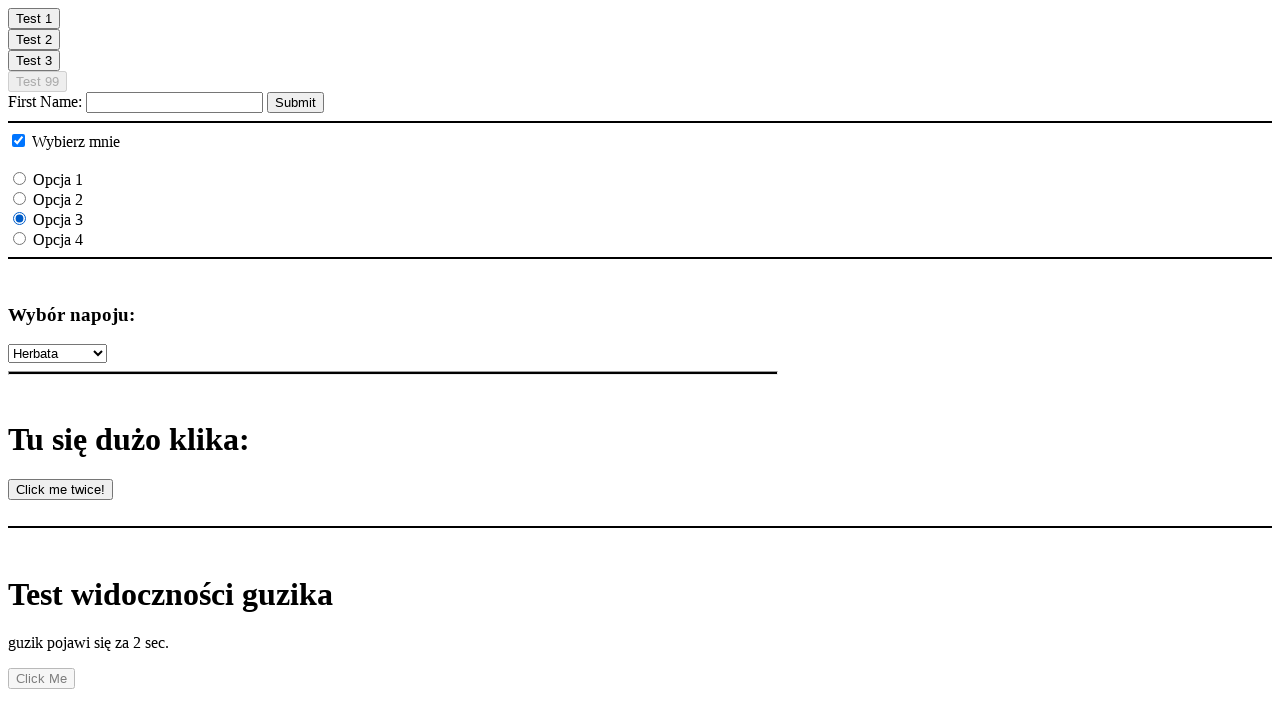